Navigates to a practice automation page and interacts with a table to verify its structure and content by counting rows and columns and accessing specific cell values

Starting URL: https://rahulshettyacademy.com/AutomationPractice/

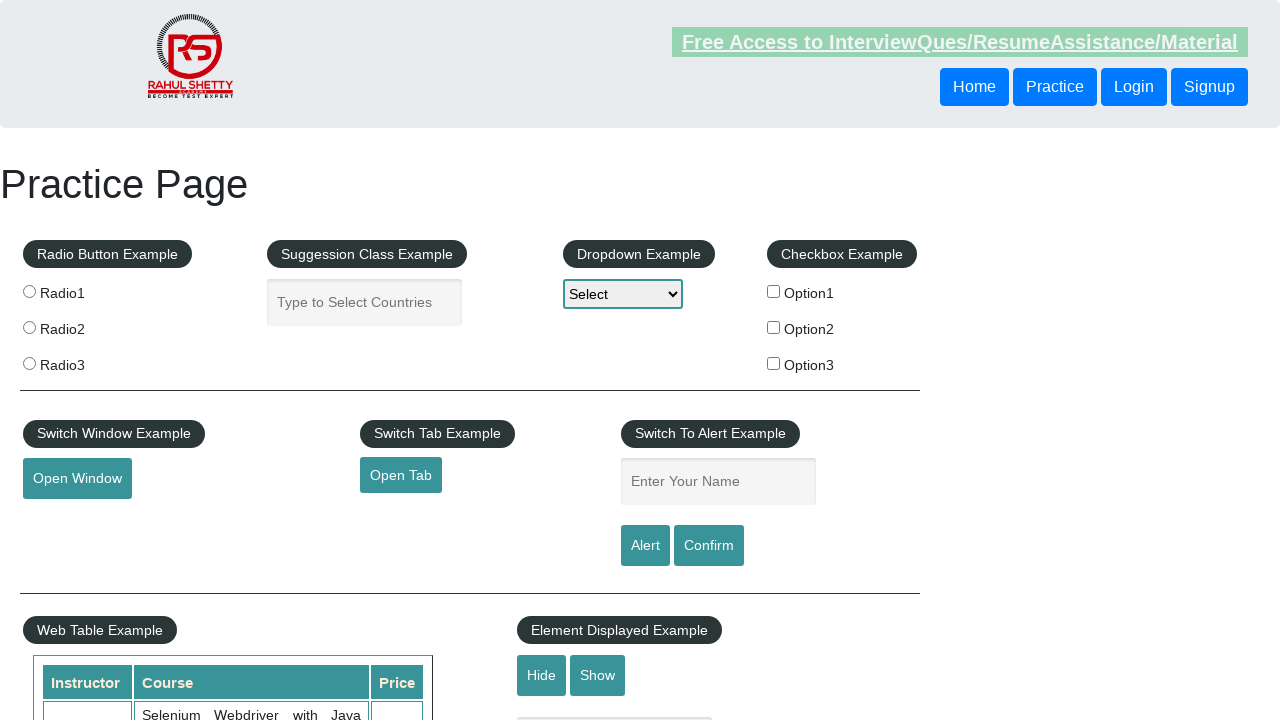

Waited for table with id 'product' to be present
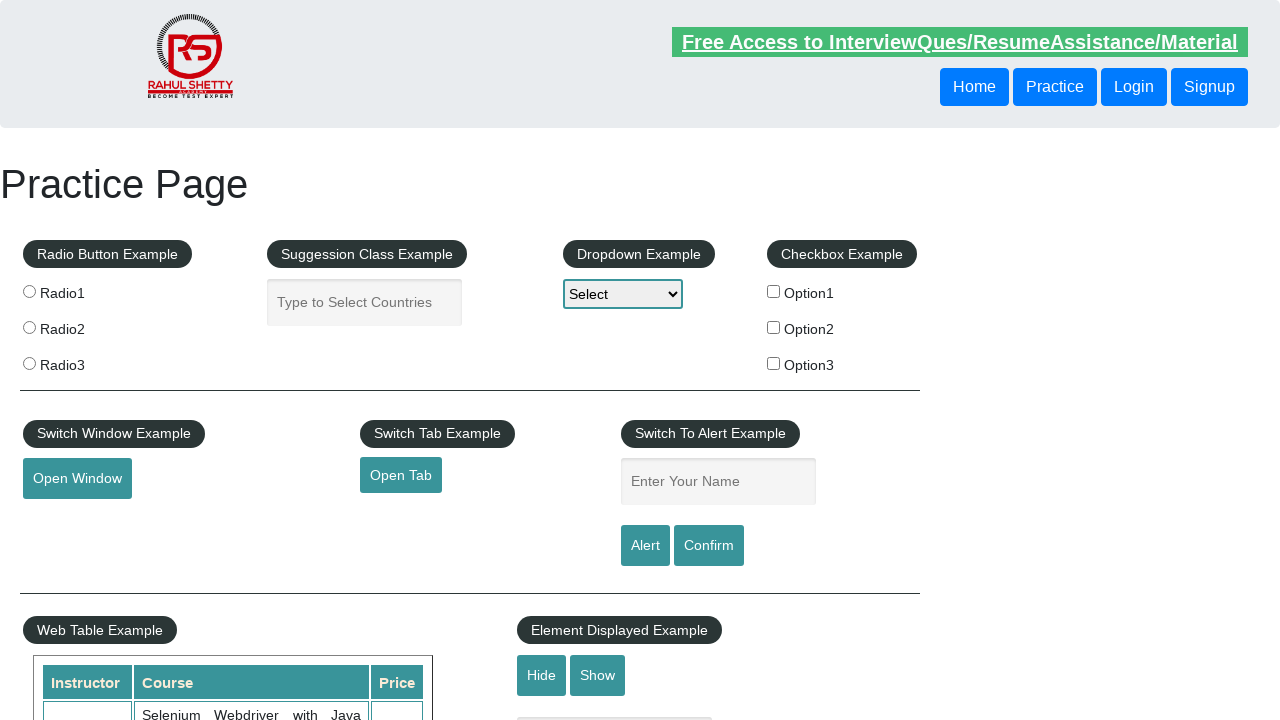

Located table element with id 'product'
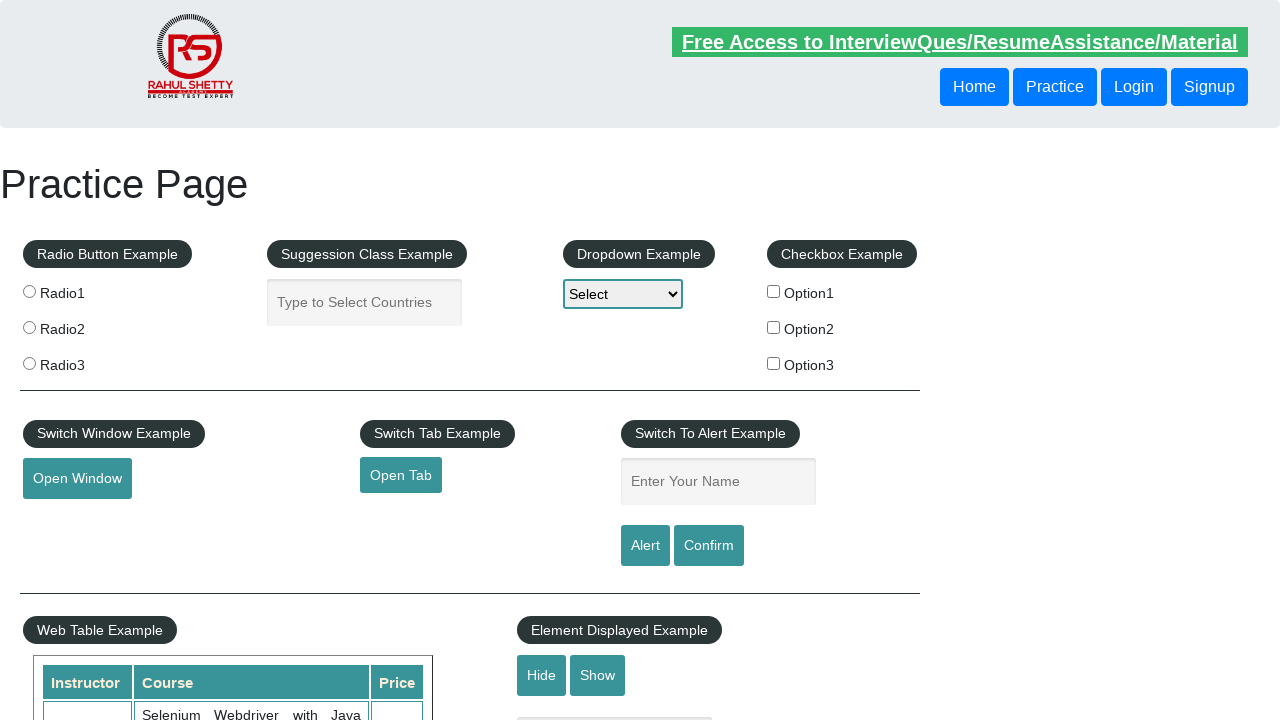

Counted total rows in table: 21
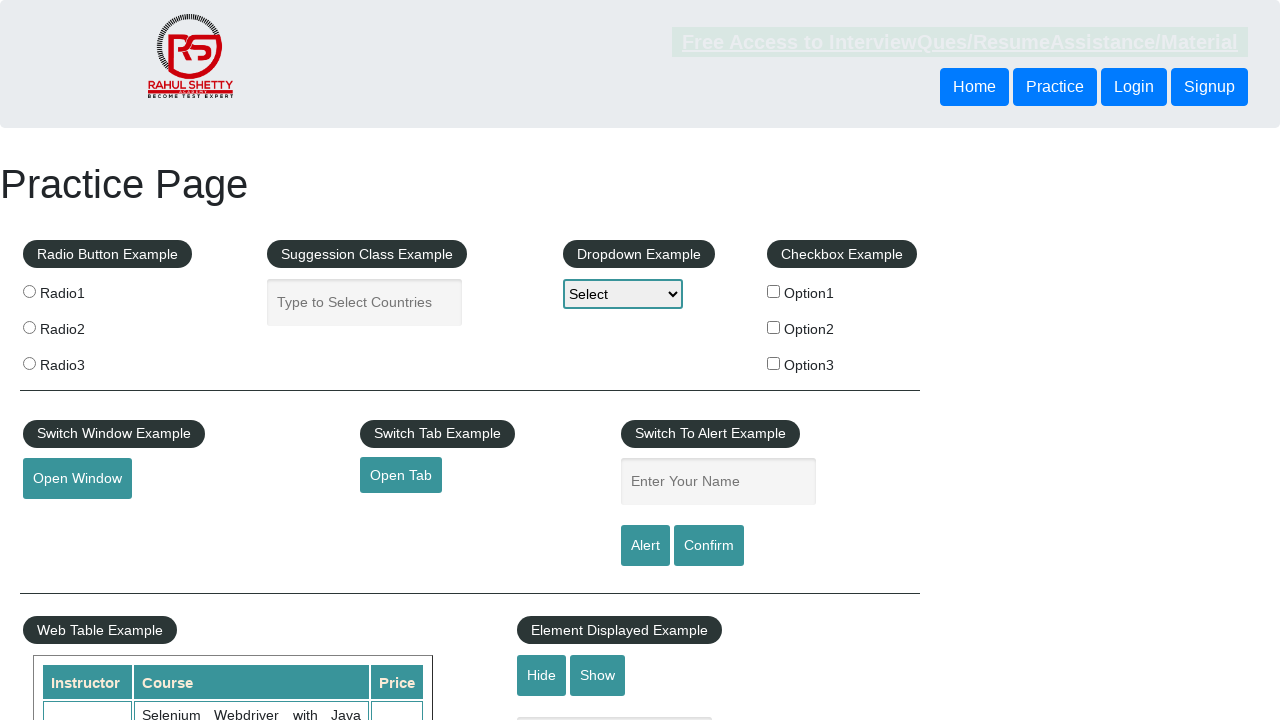

Counted total columns in header row: 3
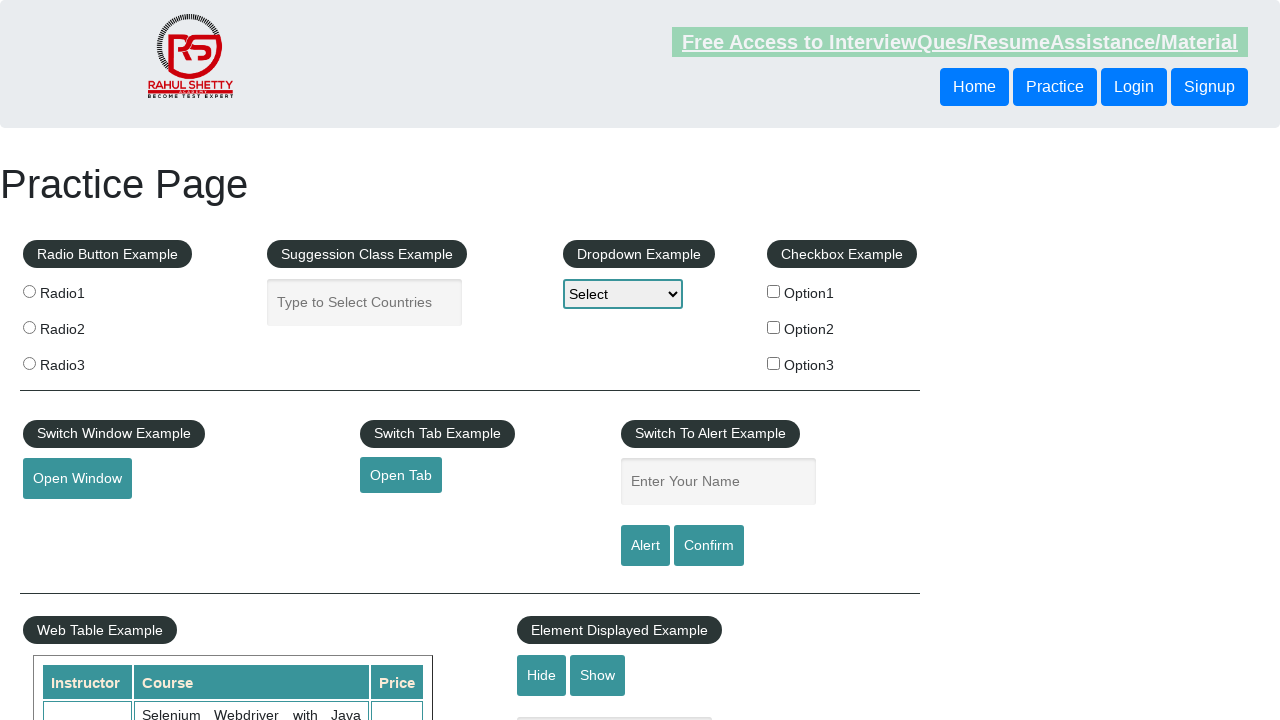

Located all cells in the third row (index 2)
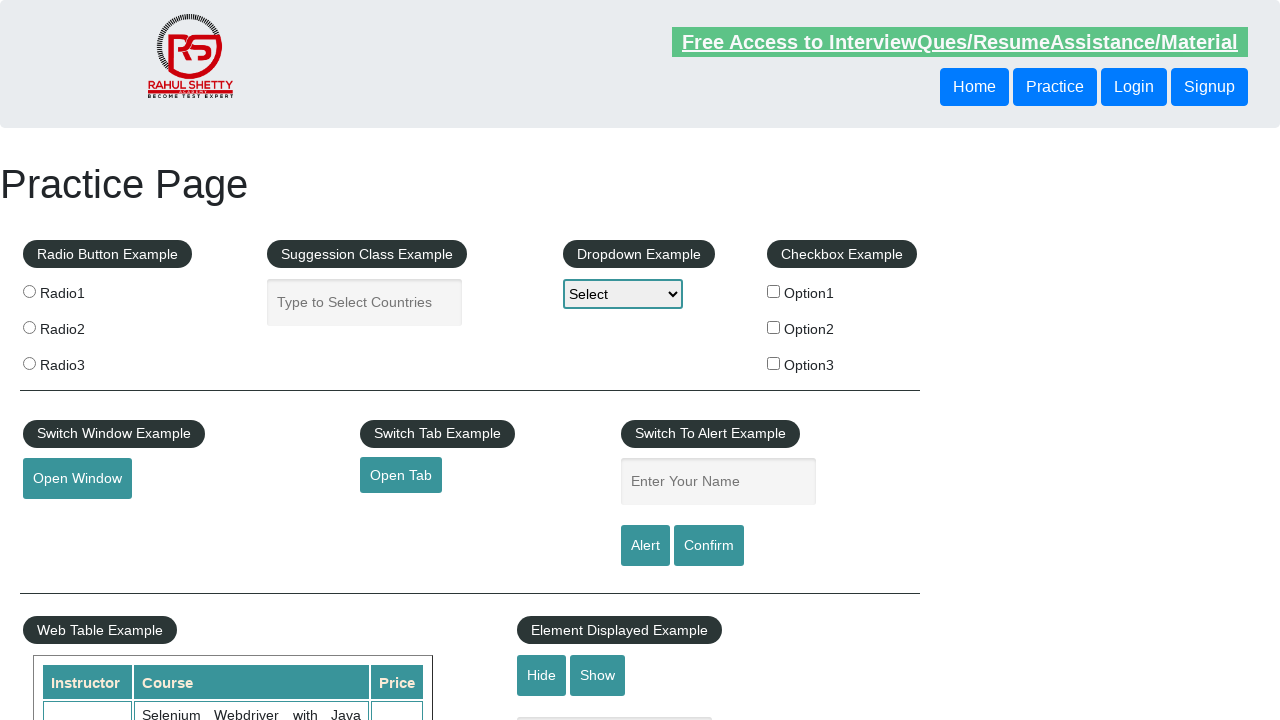

Retrieved text from cell 1 in third row: 'Rahul Shetty'
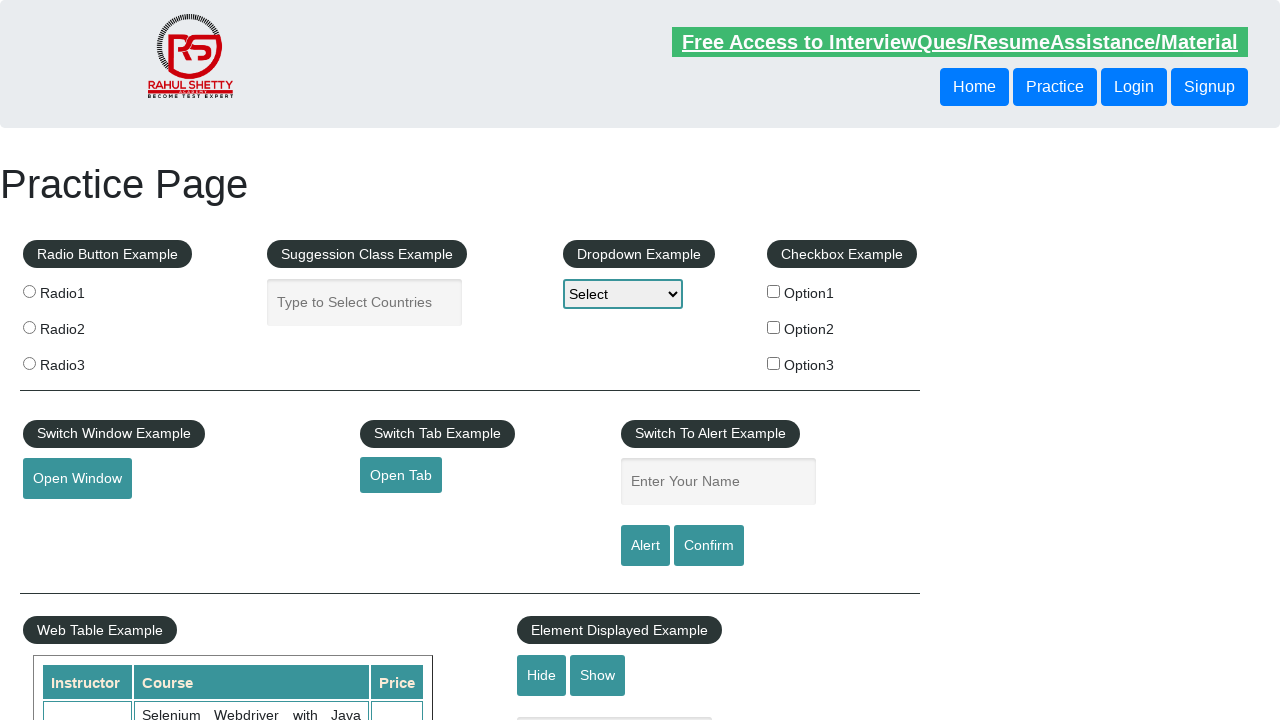

Retrieved text from cell 2 in third row: 'Learn SQL in Practical + Database Testing from Scratch'
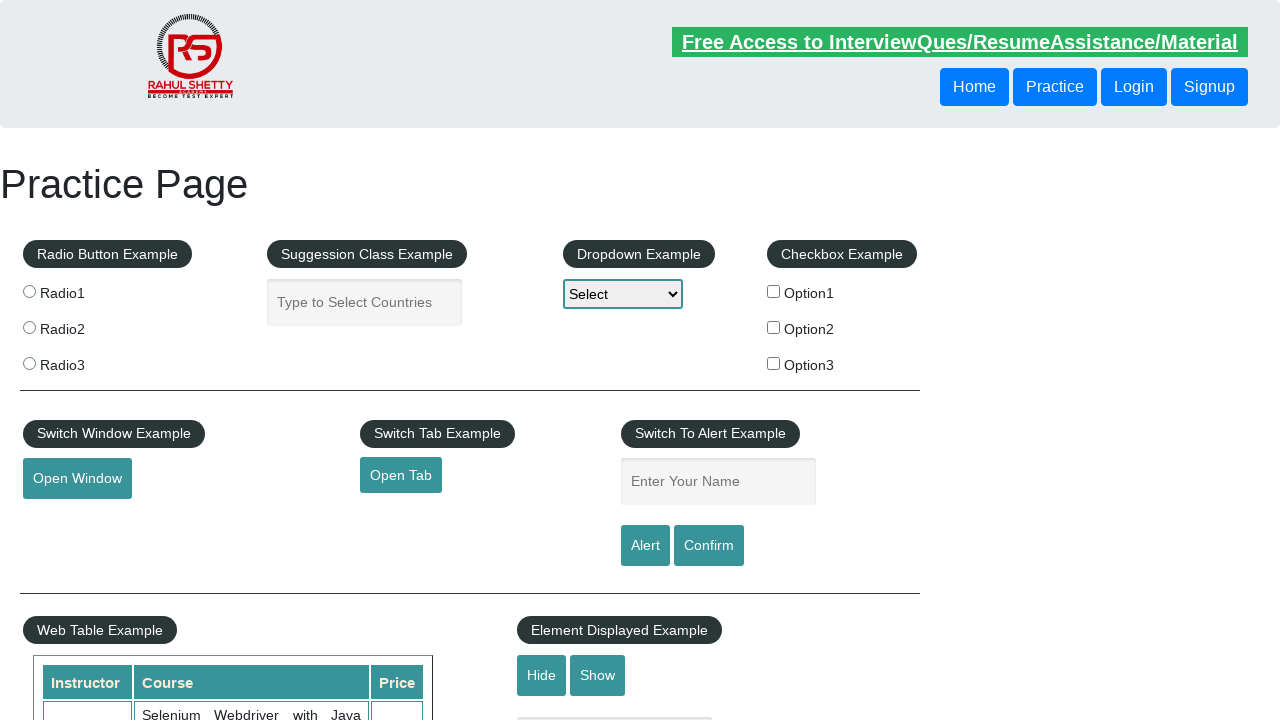

Retrieved text from cell 3 in third row: '25'
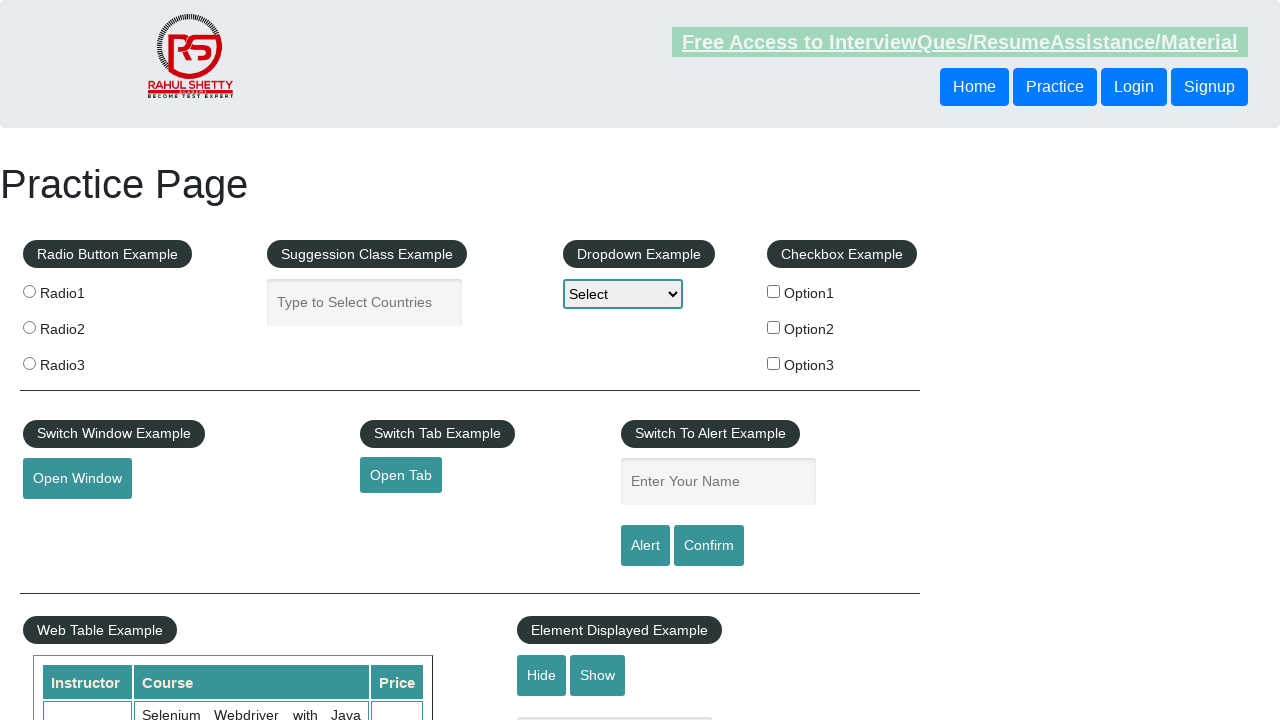

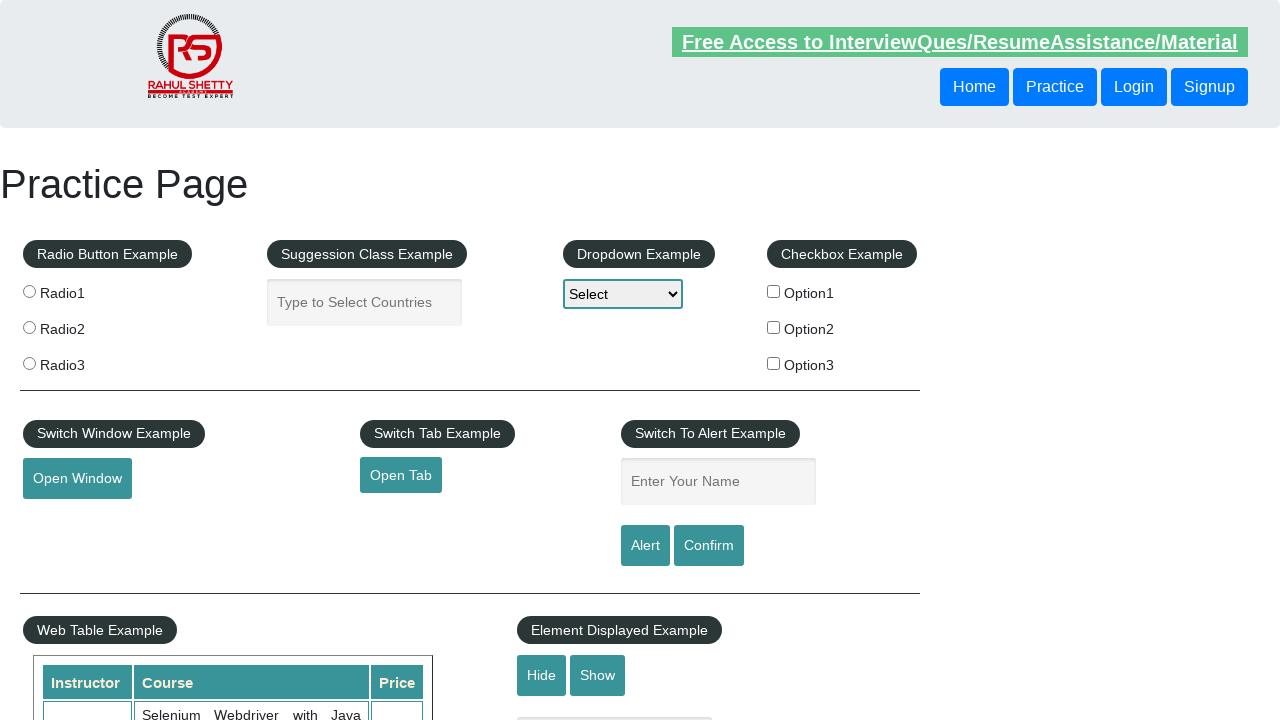